Tests filling out a contact form on Ultimate QA website, including solving a math captcha by reading data attributes, submitting the form, and verifying the success message appears.

Starting URL: https://www.ultimateqa.com/filling-out-forms/

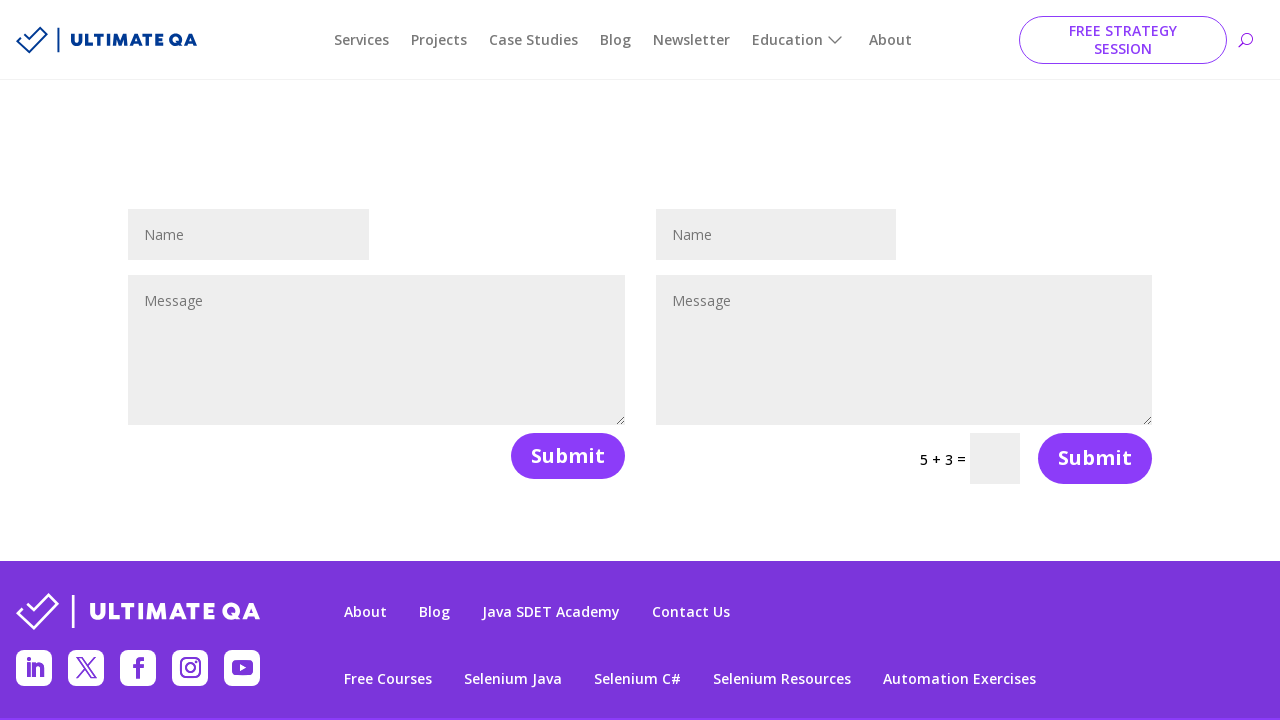

Filled name field with 'John Smith' on #et_pb_contact_name_1
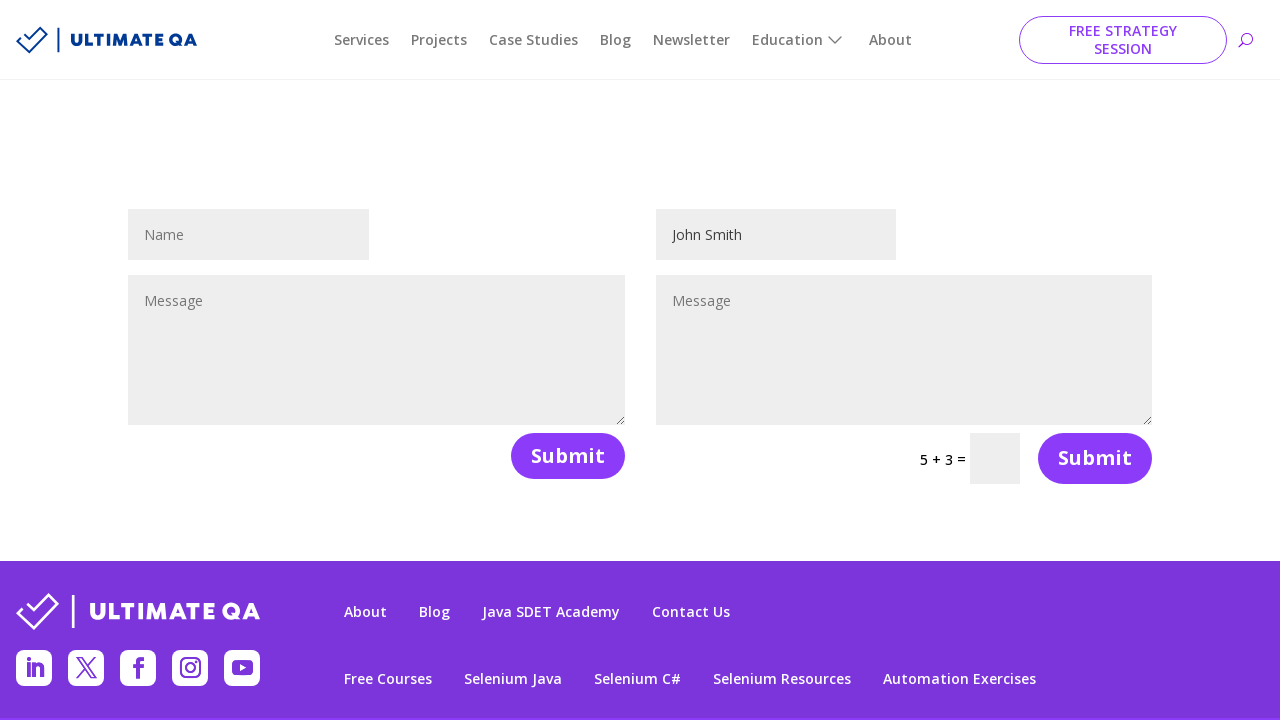

Filled message field with test message on #et_pb_contact_message_1
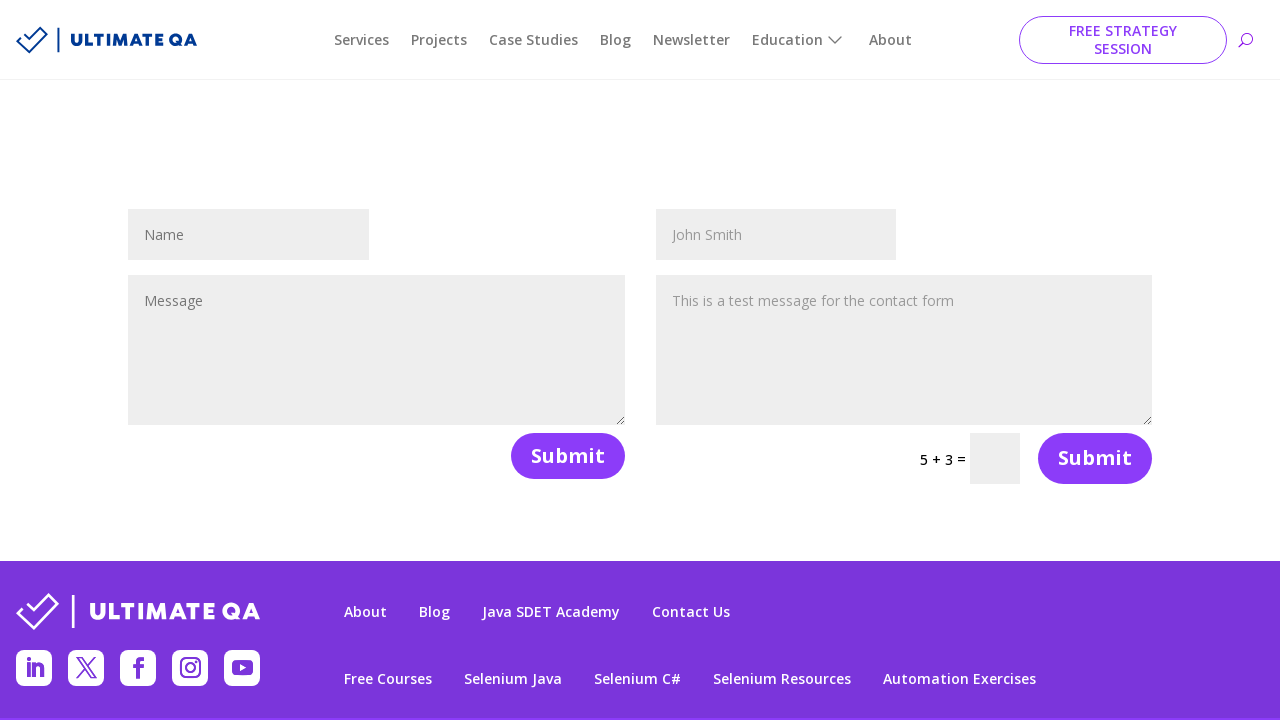

Read first captcha digit: 5
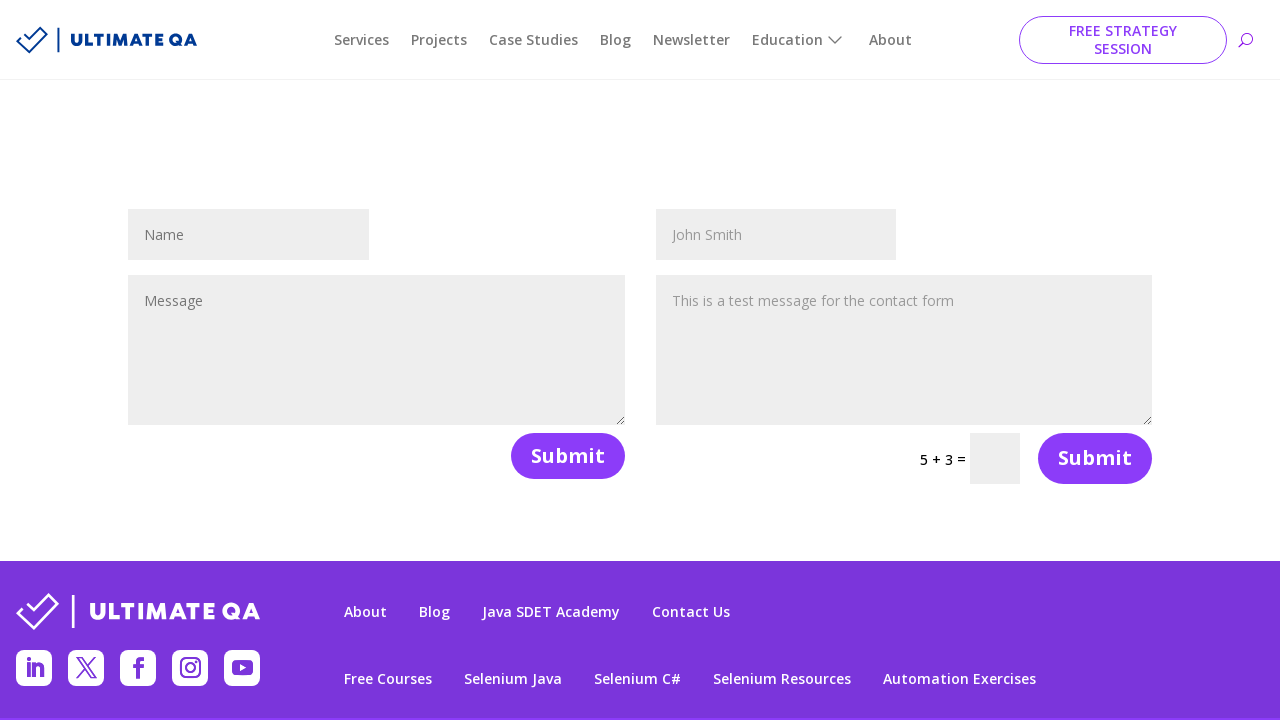

Read second captcha digit: 3
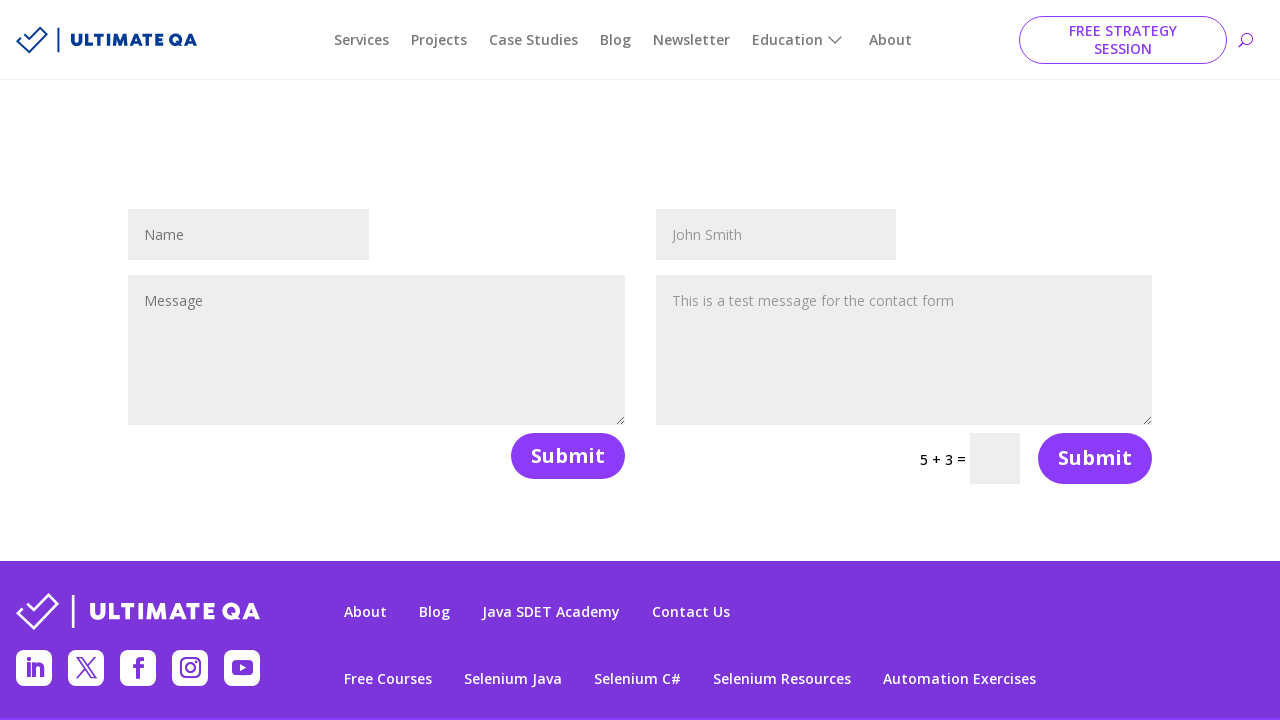

Calculated captcha sum: 8
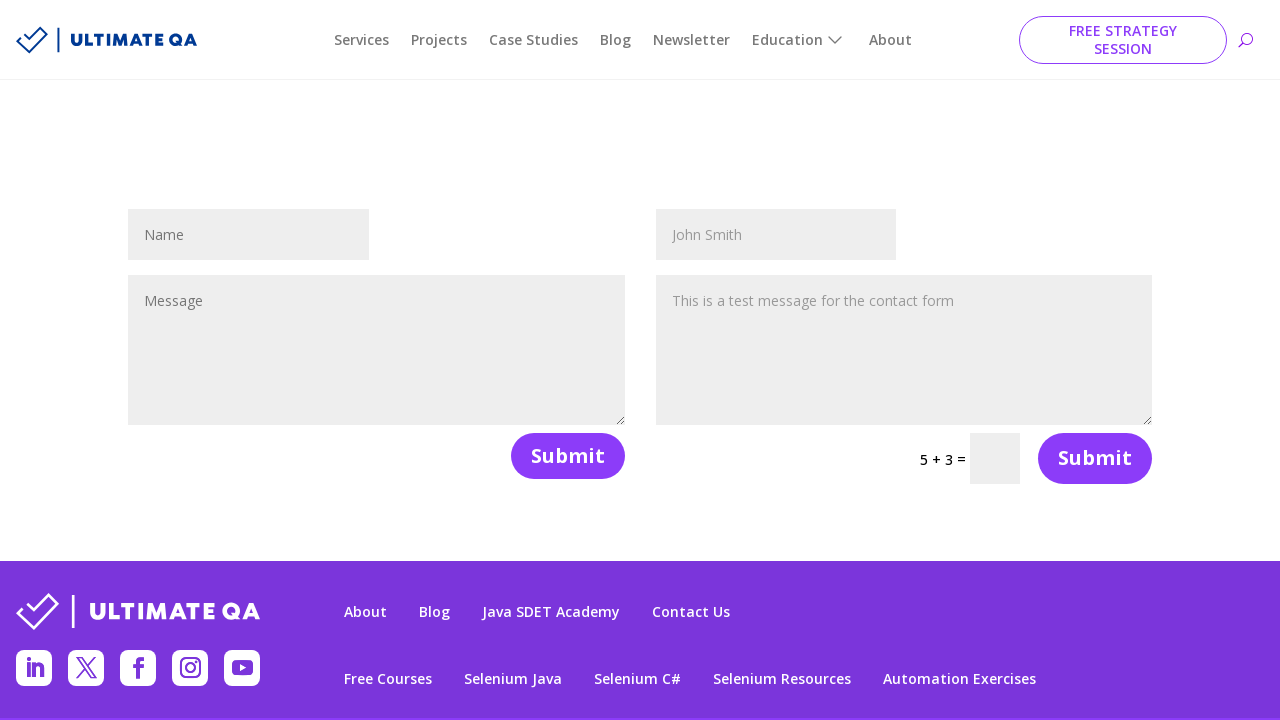

Filled captcha field with answer '8' on input[name='et_pb_contact_captcha_1']
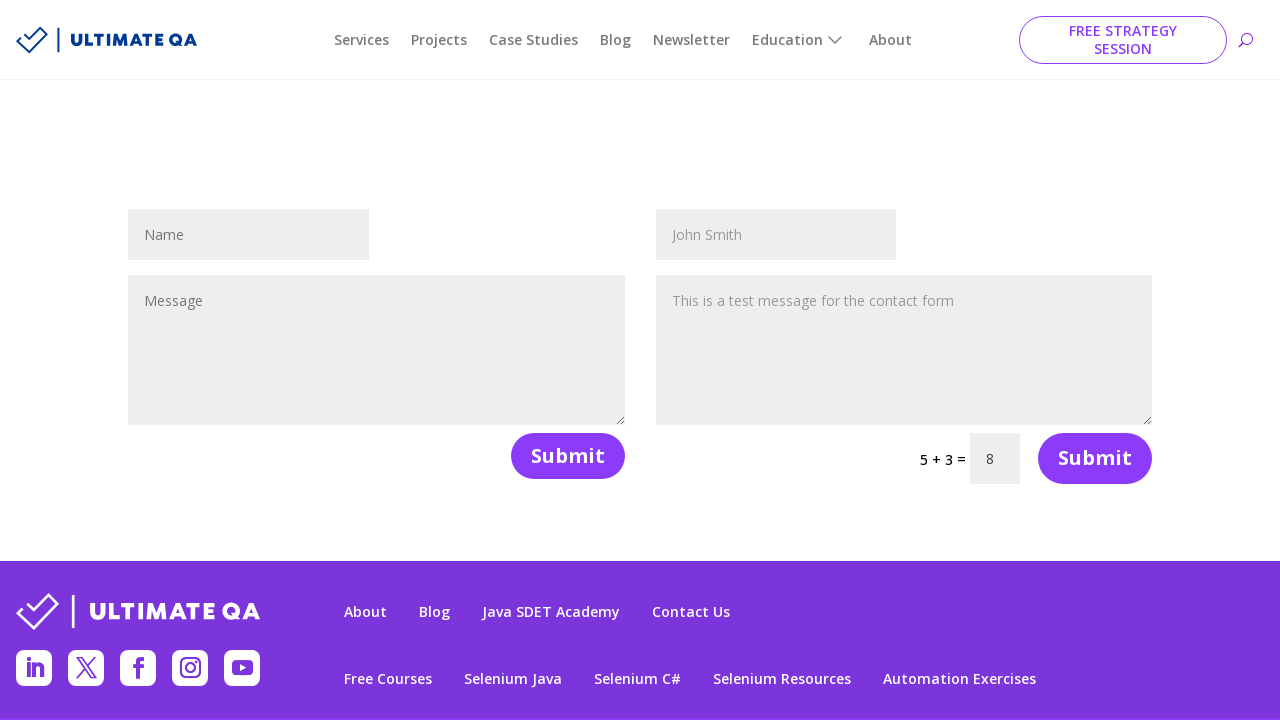

Clicked submit button to submit contact form at (1095, 458) on .et_pb_contact_submit >> nth=1
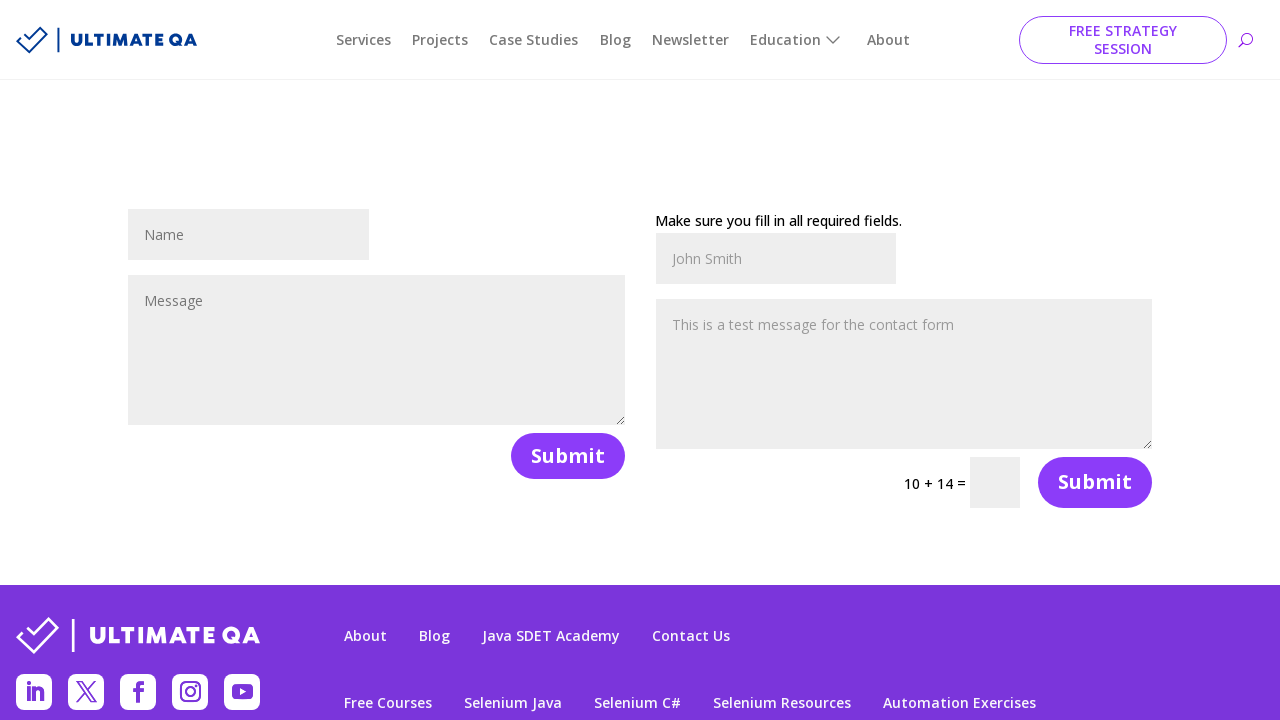

Success message appeared after form submission
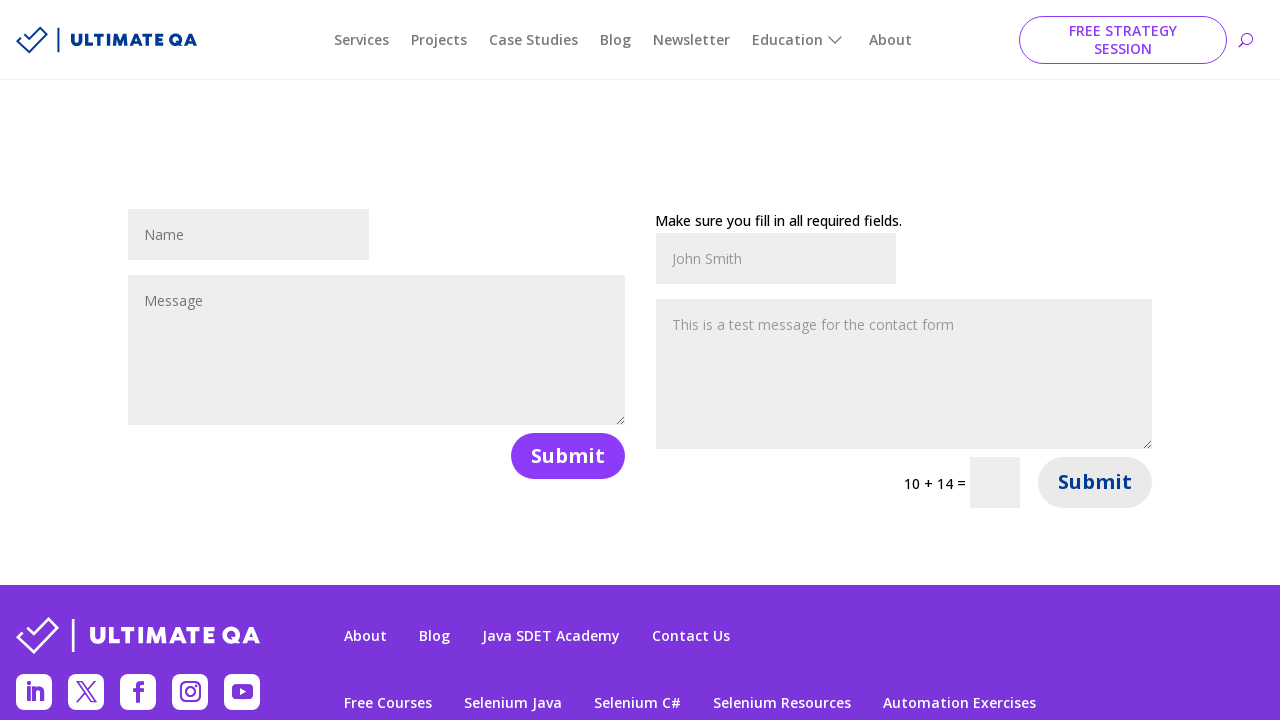

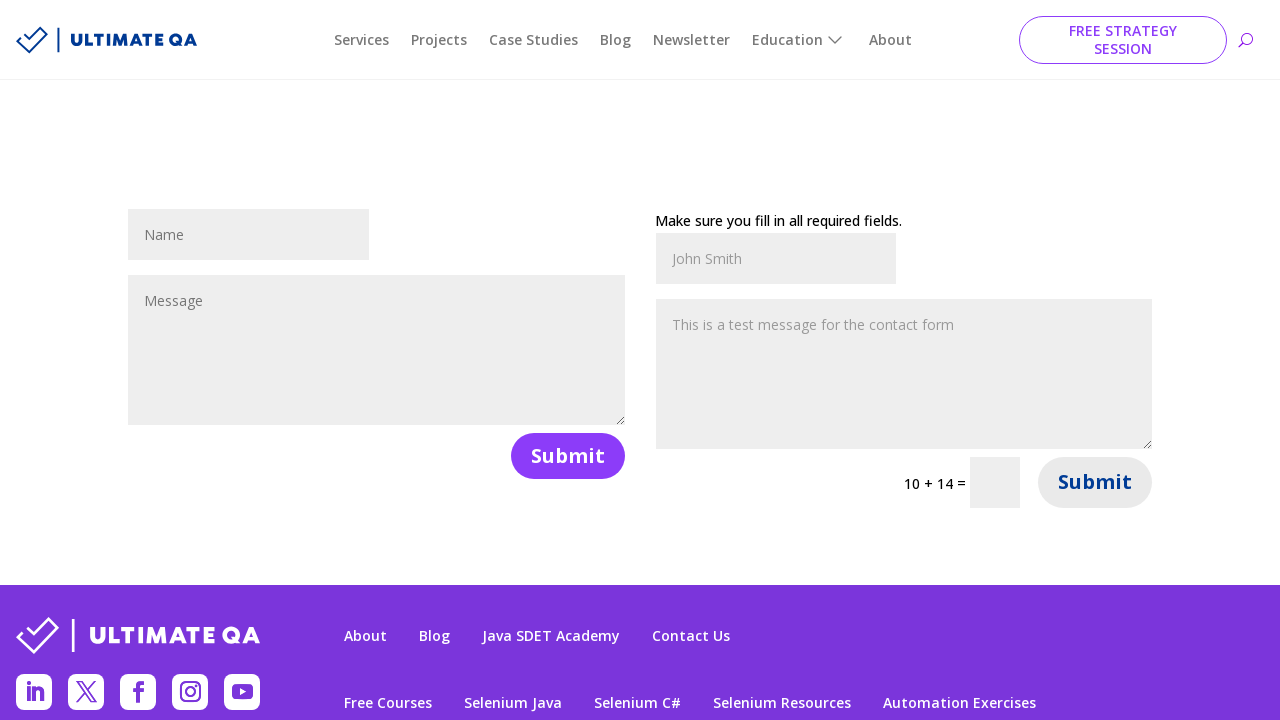